Tests JavaScript alert functionality by clicking a preview button and accepting the alert dialog

Starting URL: https://sweetalert.js.org/

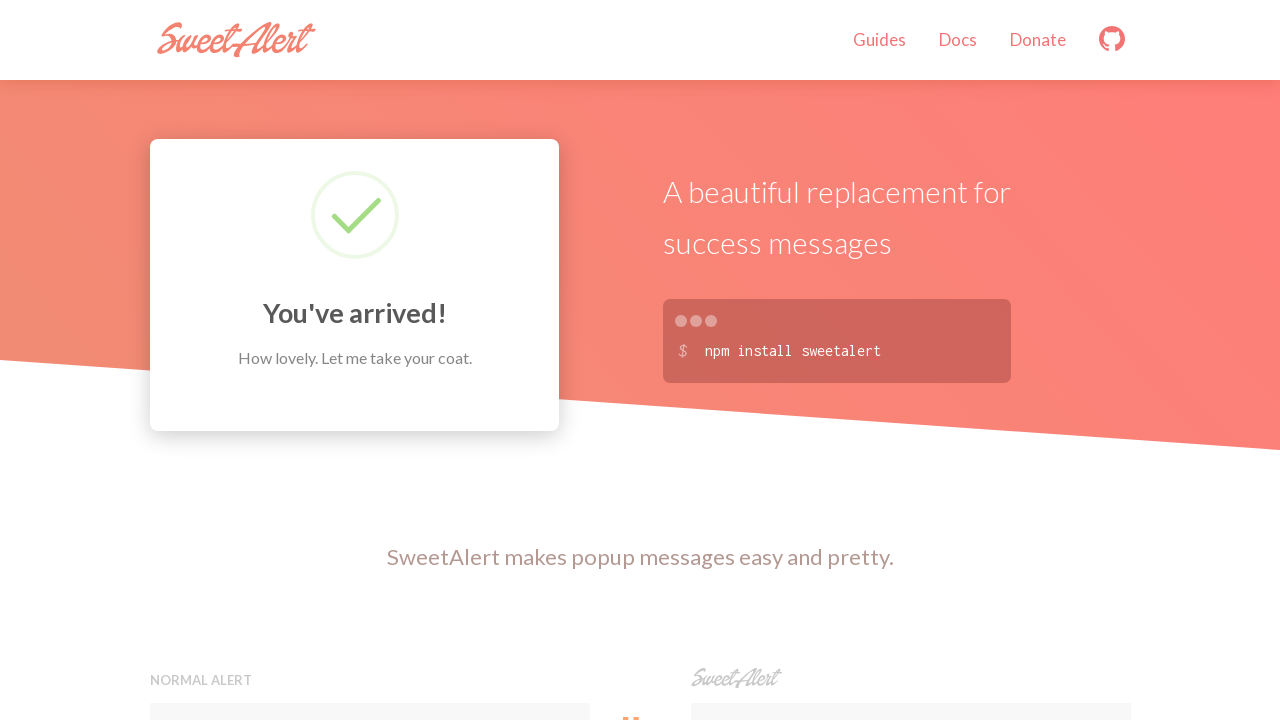

Clicked the first preview button to trigger JavaScript alert at (370, 360) on (//button[@class='preview'])[1]
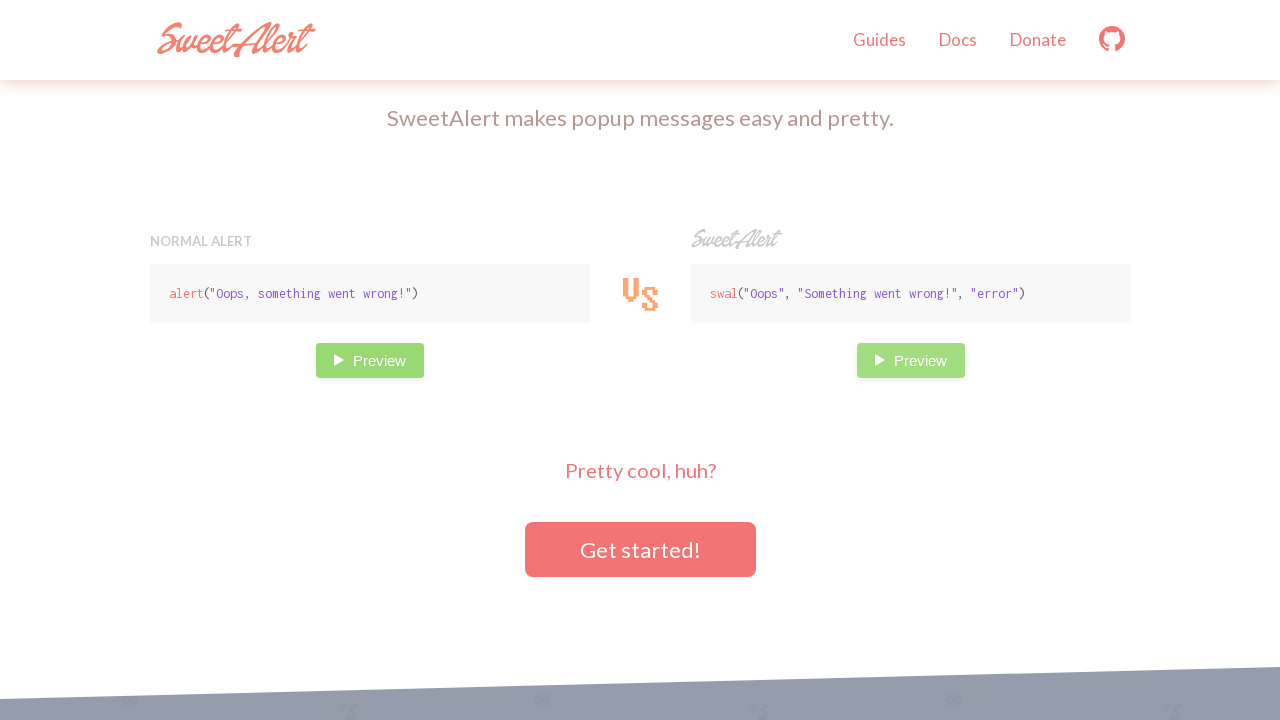

Set up dialog handler to accept alert
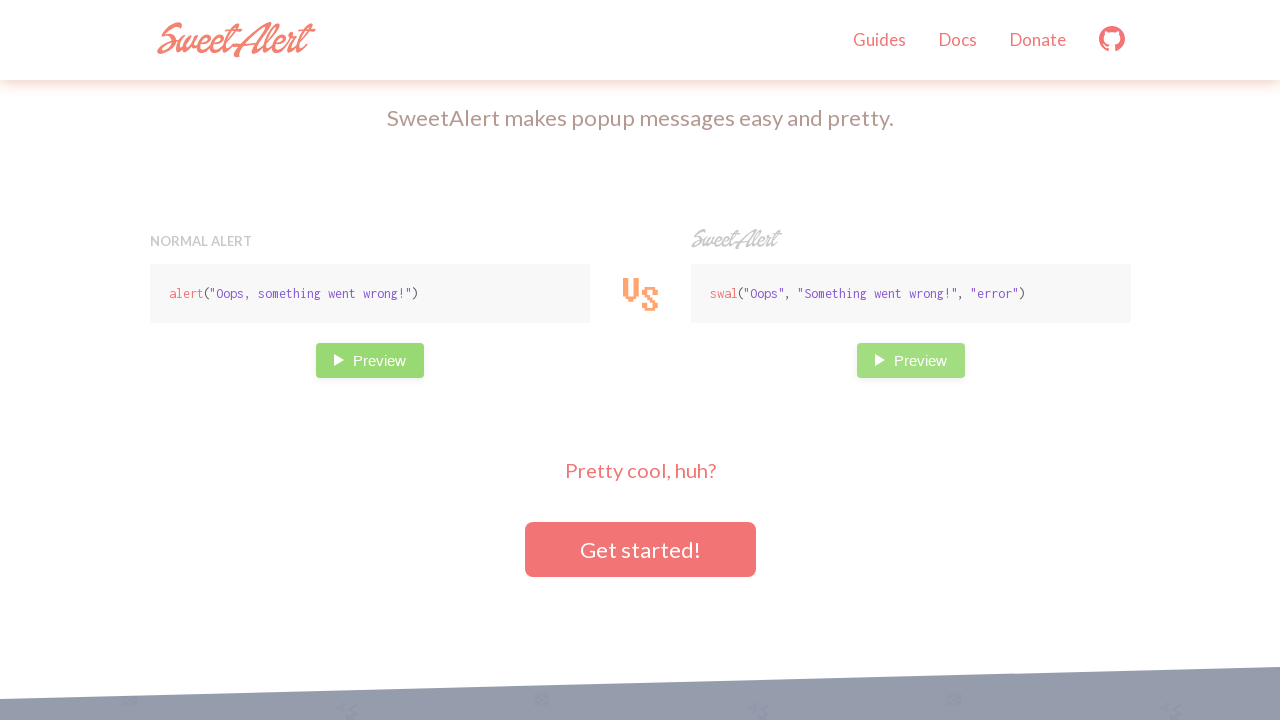

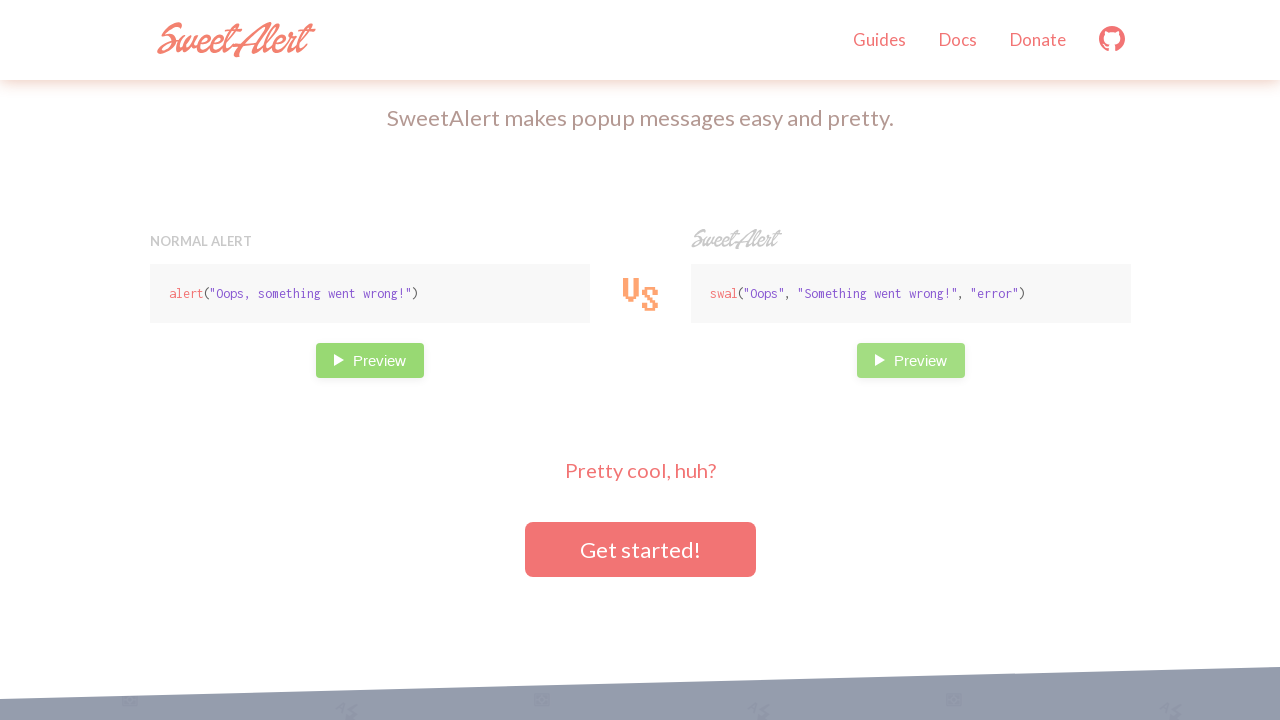